Navigates to BigBasket website, opens the Shop by menu, and hovers over the Fruits & Vegetables category

Starting URL: https://www.bigbasket.com/

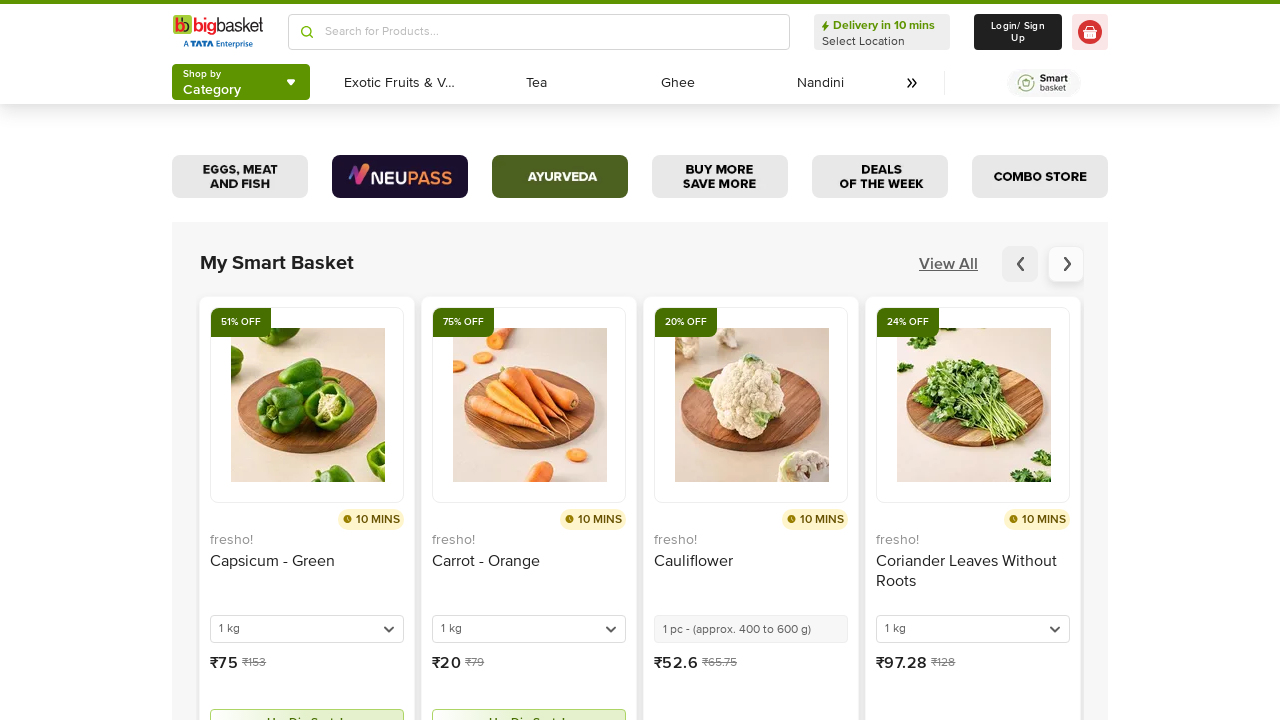

Clicked on 'Shop by' menu button at (212, 74) on (//span[text()='Shop by'])[2]
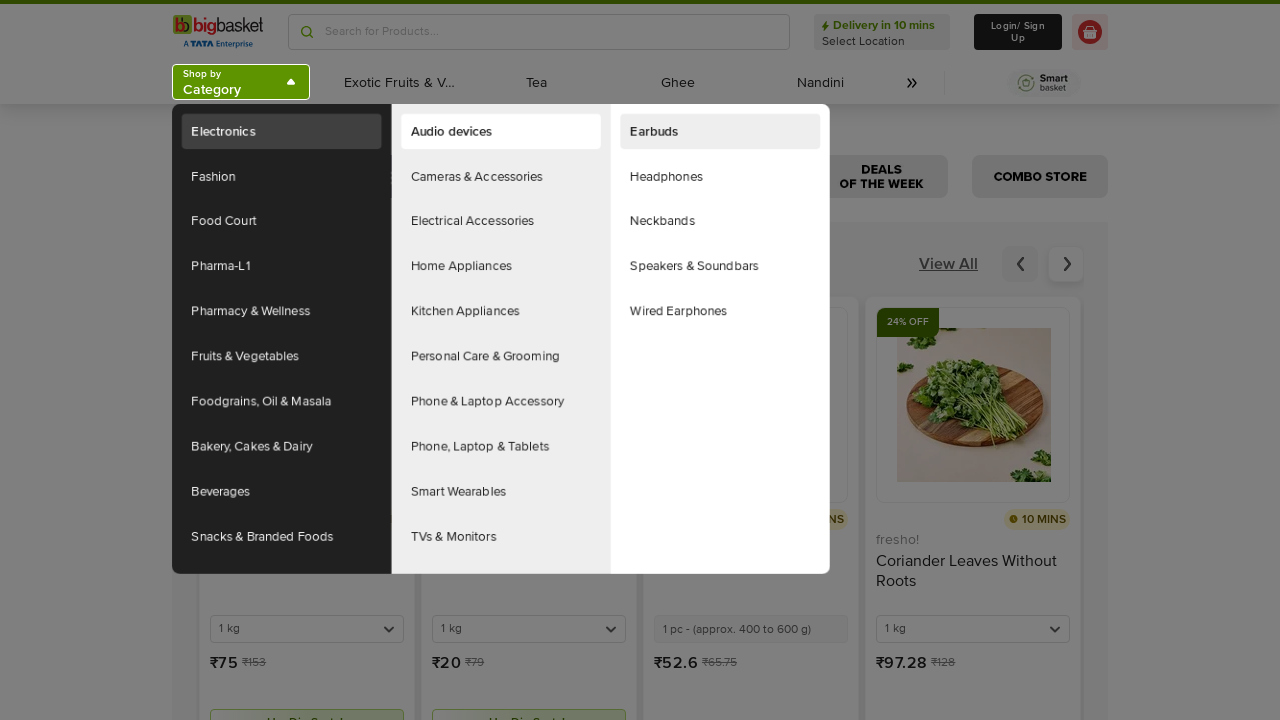

Hovered over 'Fruits & Vegetables' menu item at (285, 365) on (//a[text()='Fruits & Vegetables'])[2]
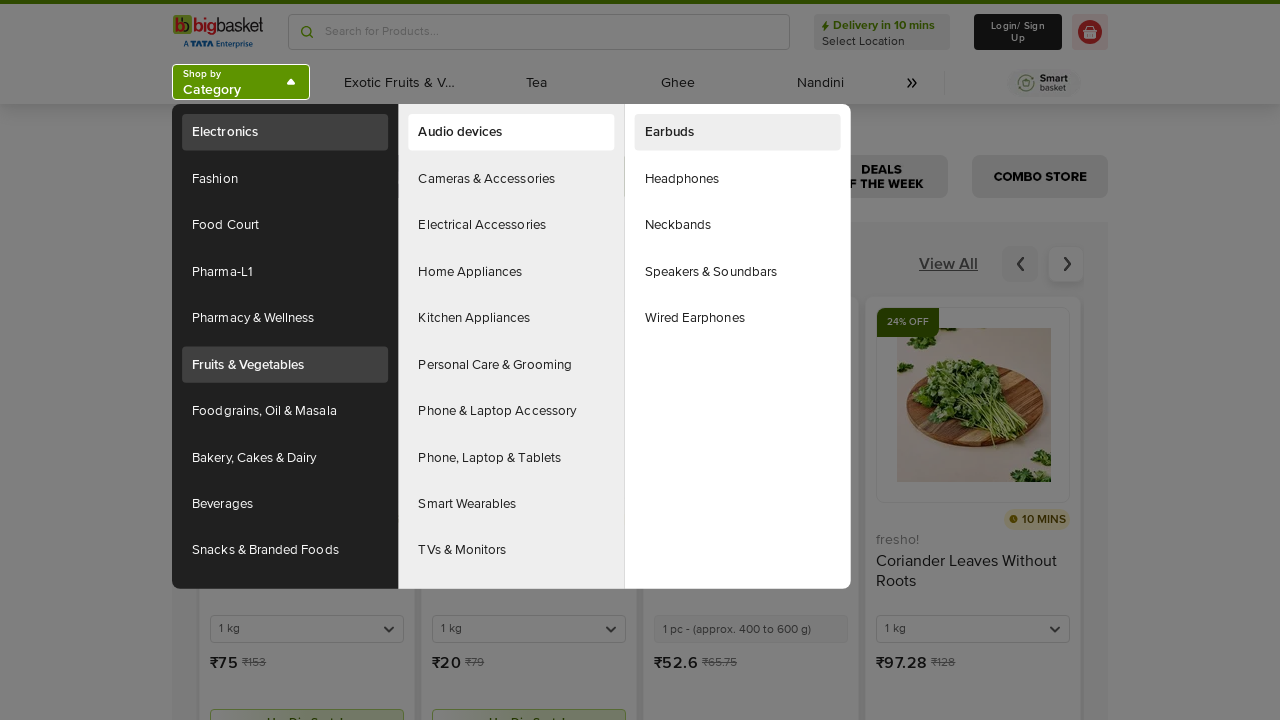

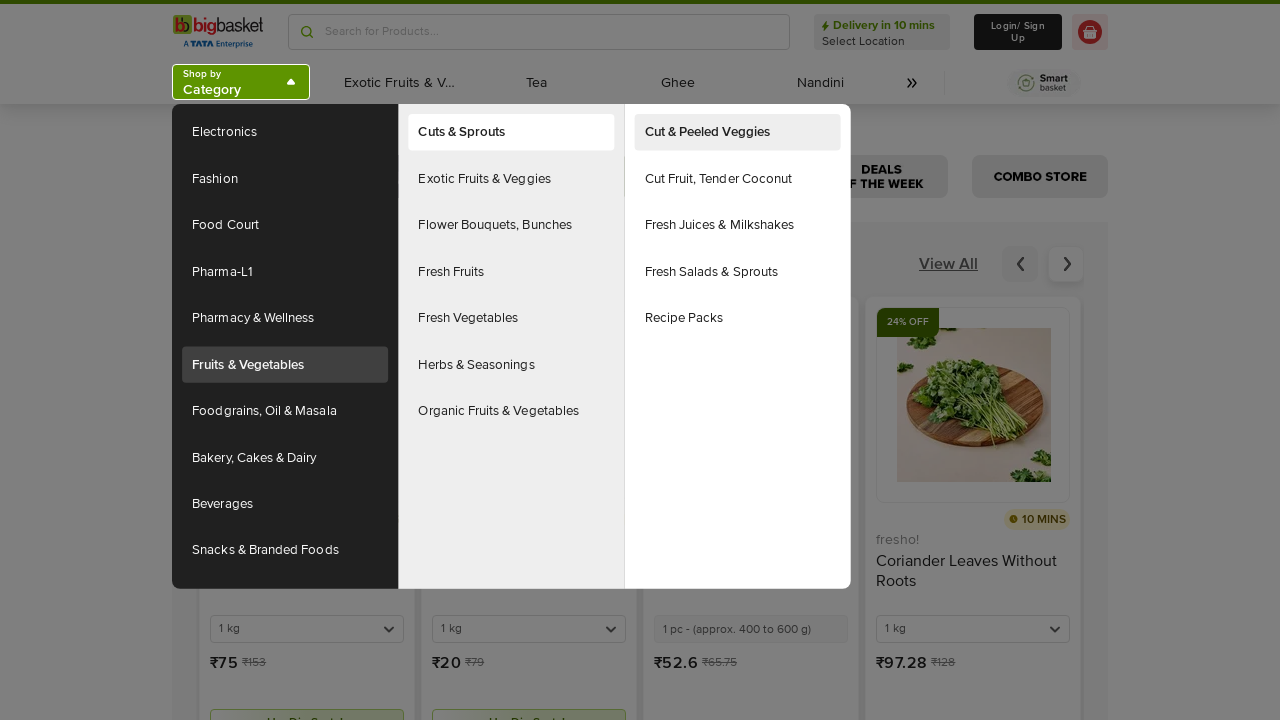